Navigates to the Rahul Shetty Academy Selenium Practice offers page. The script only performs navigation without any further interactions (all other code is commented out).

Starting URL: https://rahulshettyacademy.com/seleniumPractise/#/offers

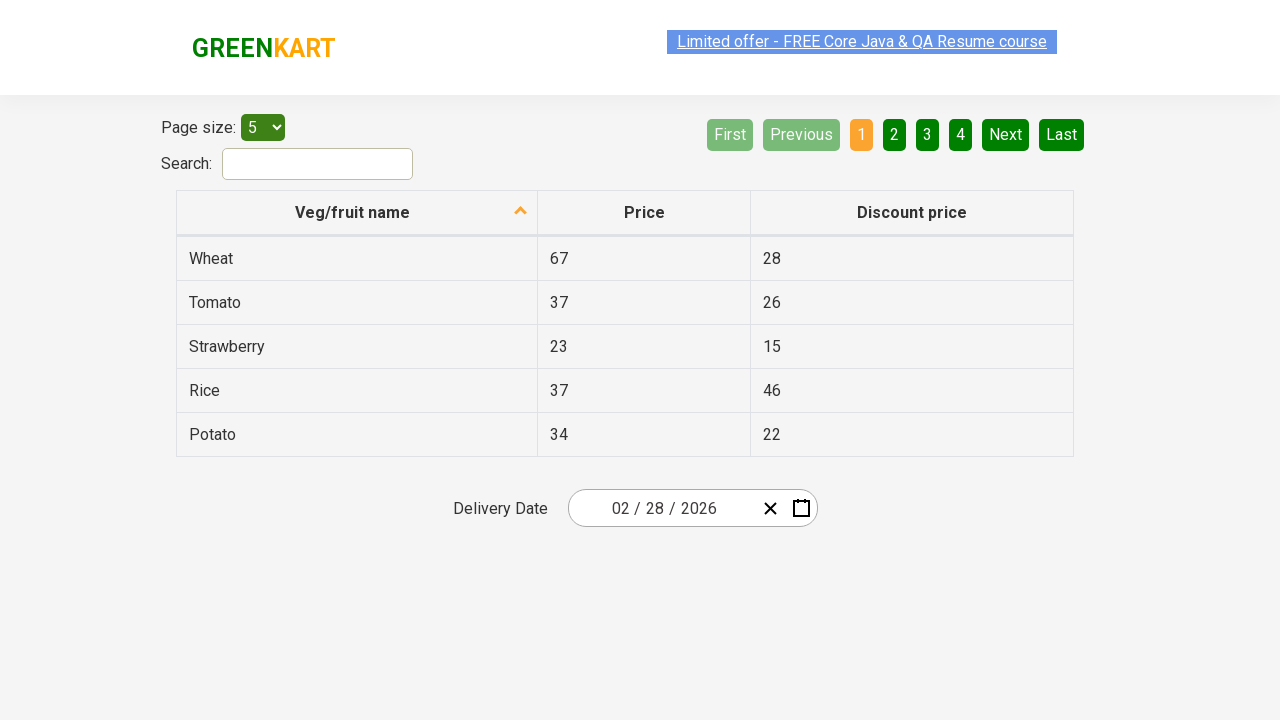

Waited for page DOM content to load on Rahul Shetty Academy Selenium Practice offers page
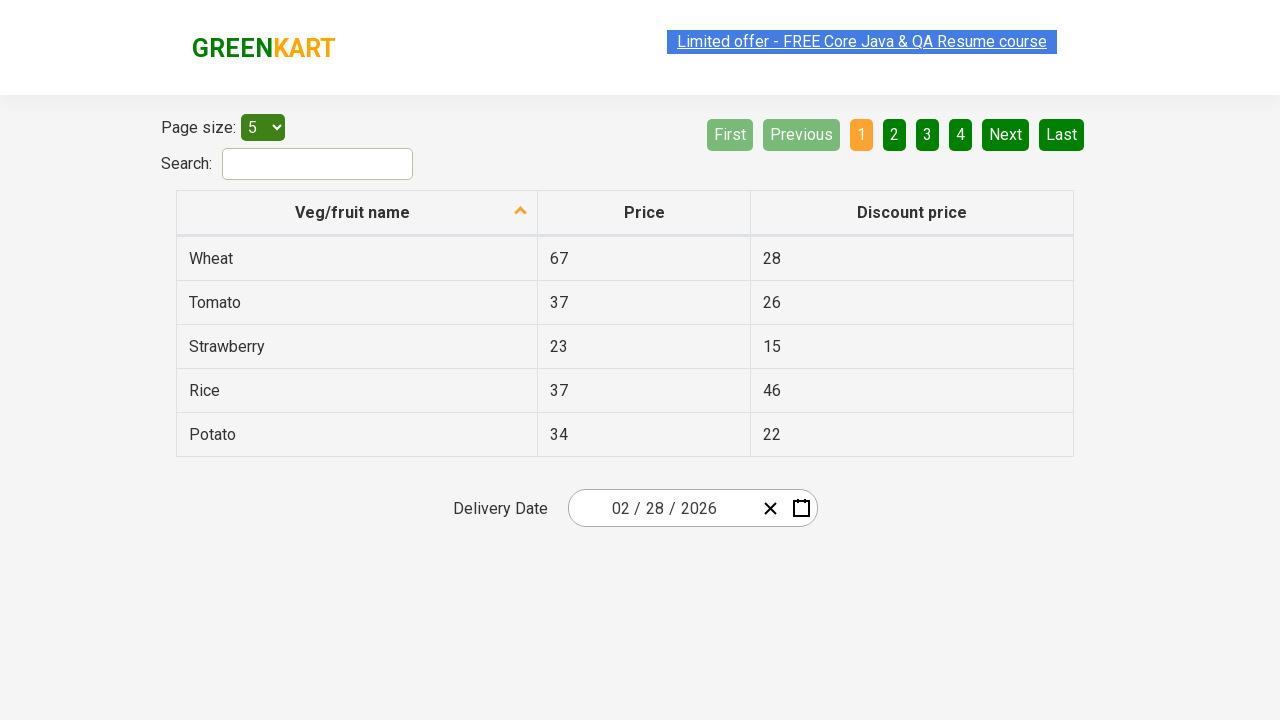

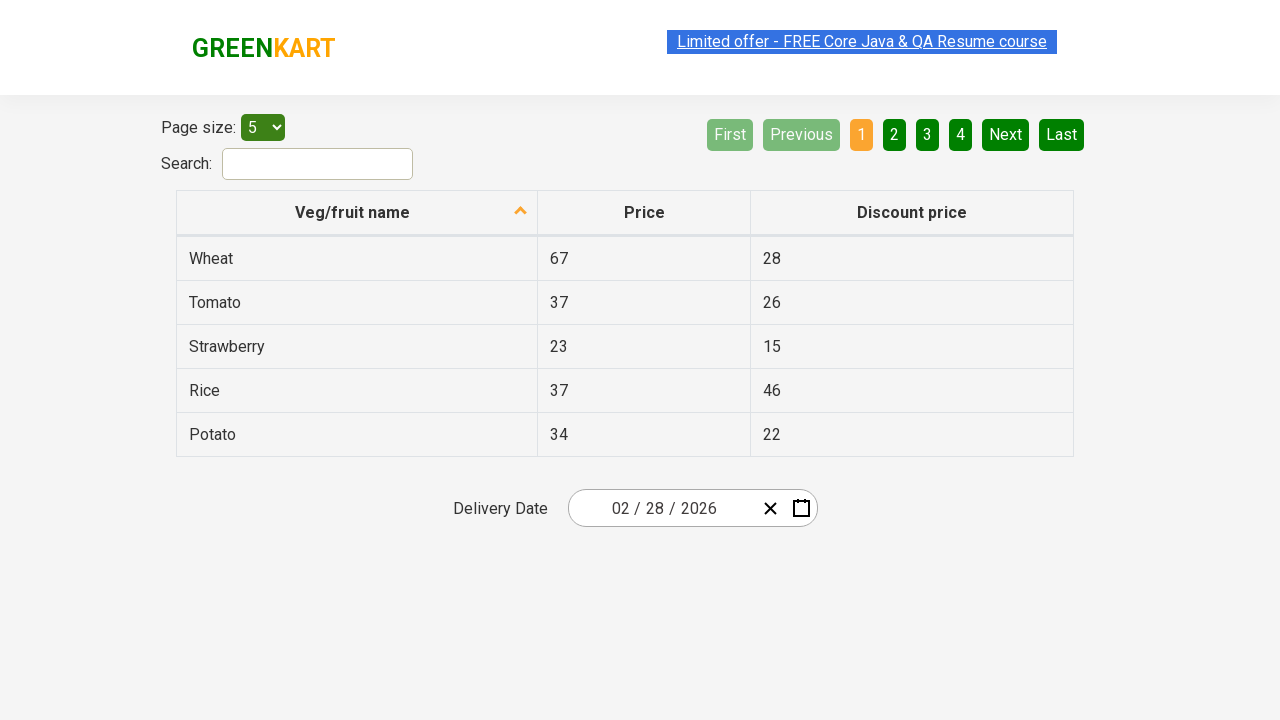